Tests timed alert functionality by clicking a button that triggers an alert after a delay and verifying the alert text

Starting URL: https://demoqa.com/alerts

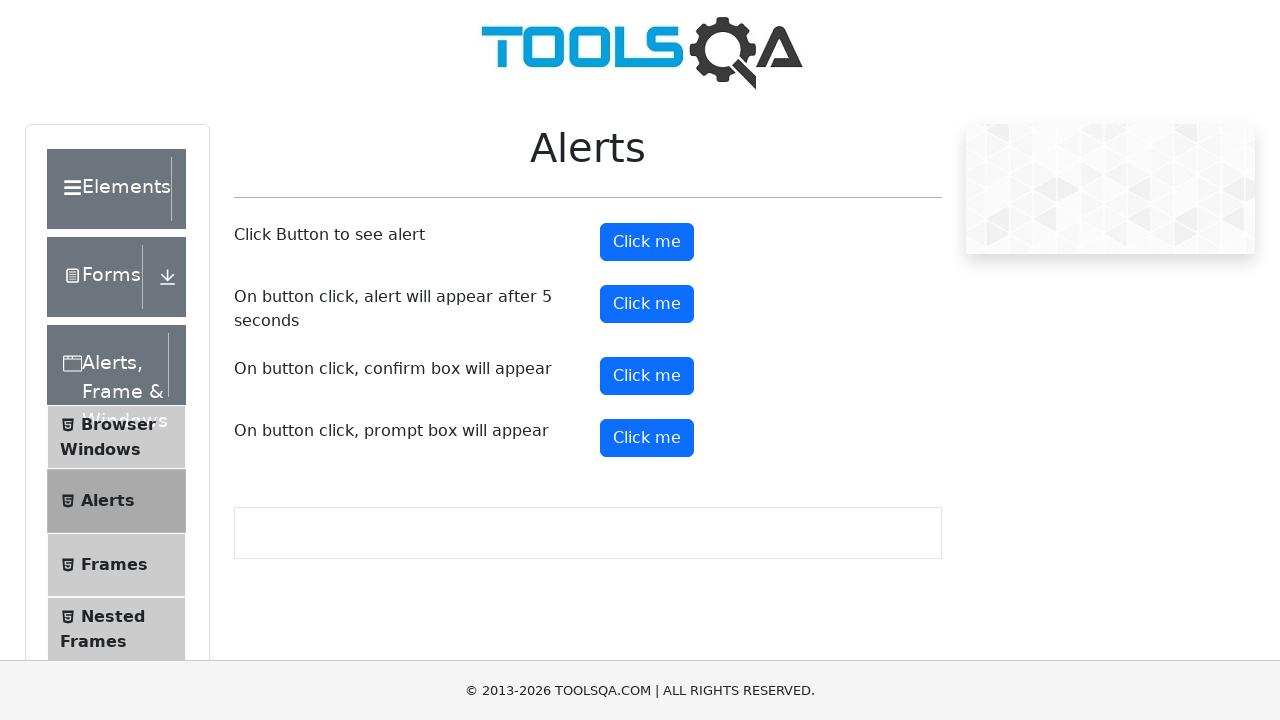

Clicked the timer alert button at (647, 304) on #timerAlertButton
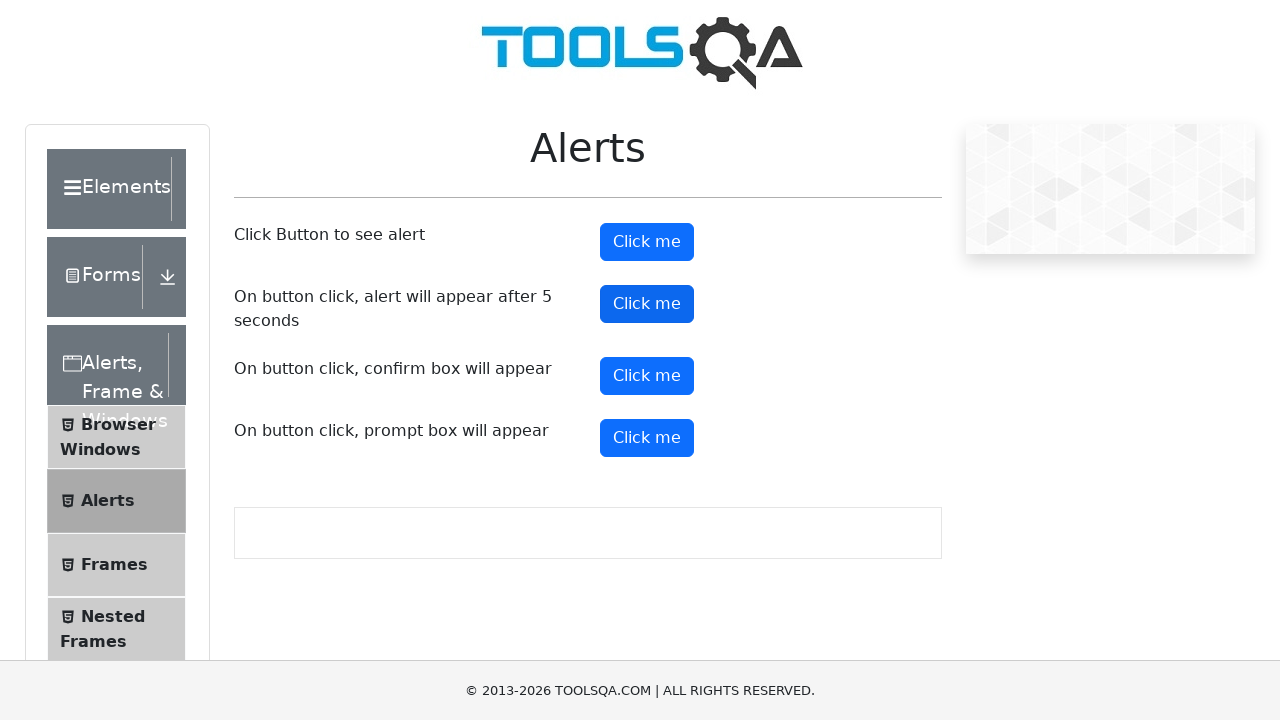

Waited 5.5 seconds for the timed alert to appear
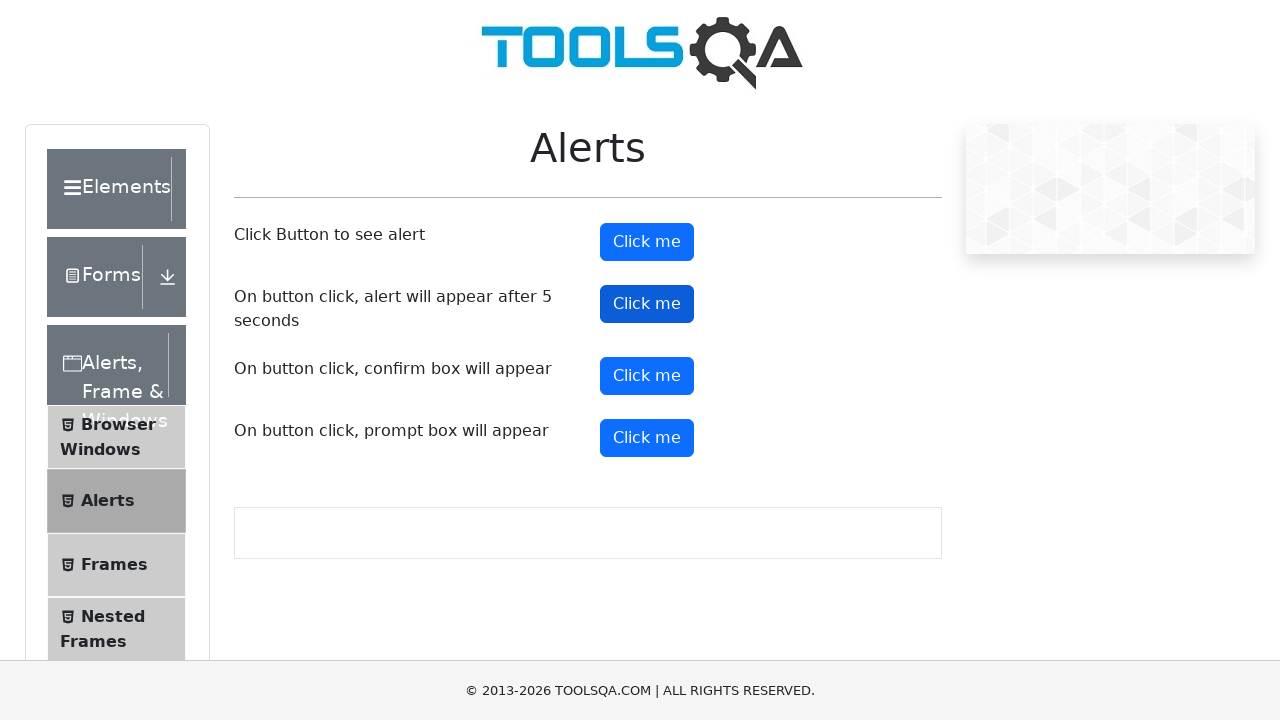

Set up dialog handler to accept alert with verification
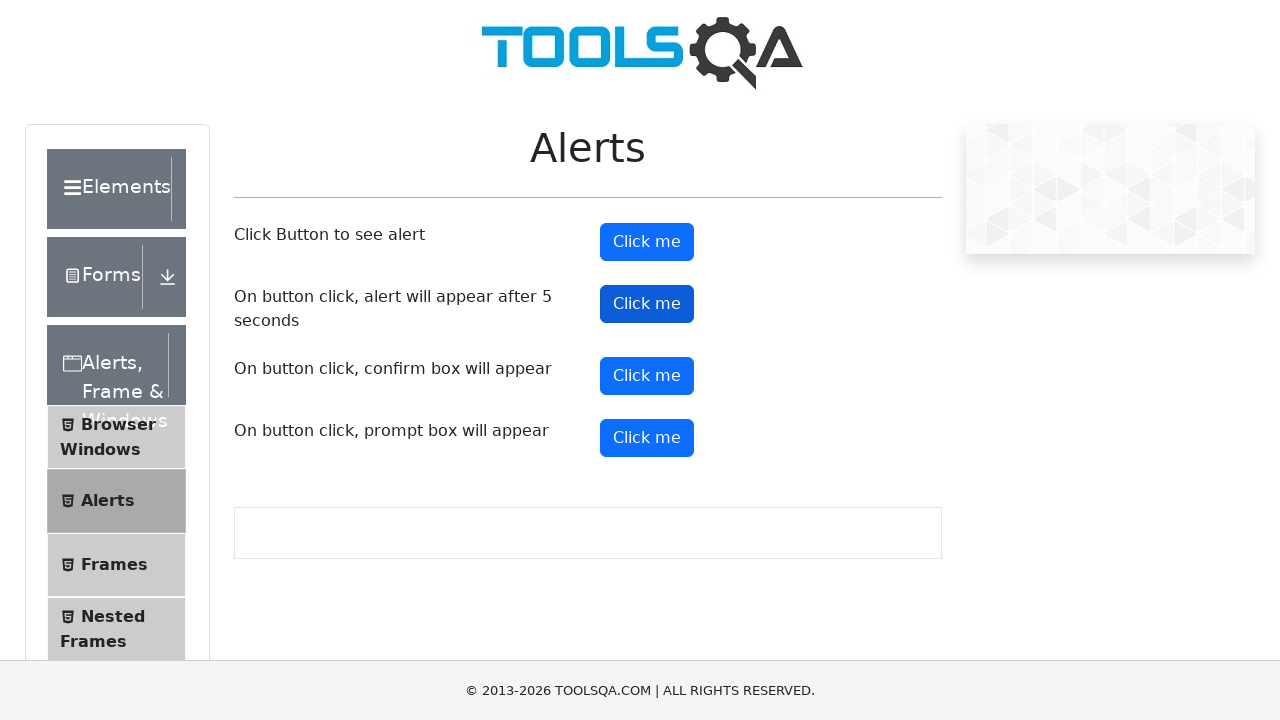

Evaluated JavaScript to trigger alert if not already shown
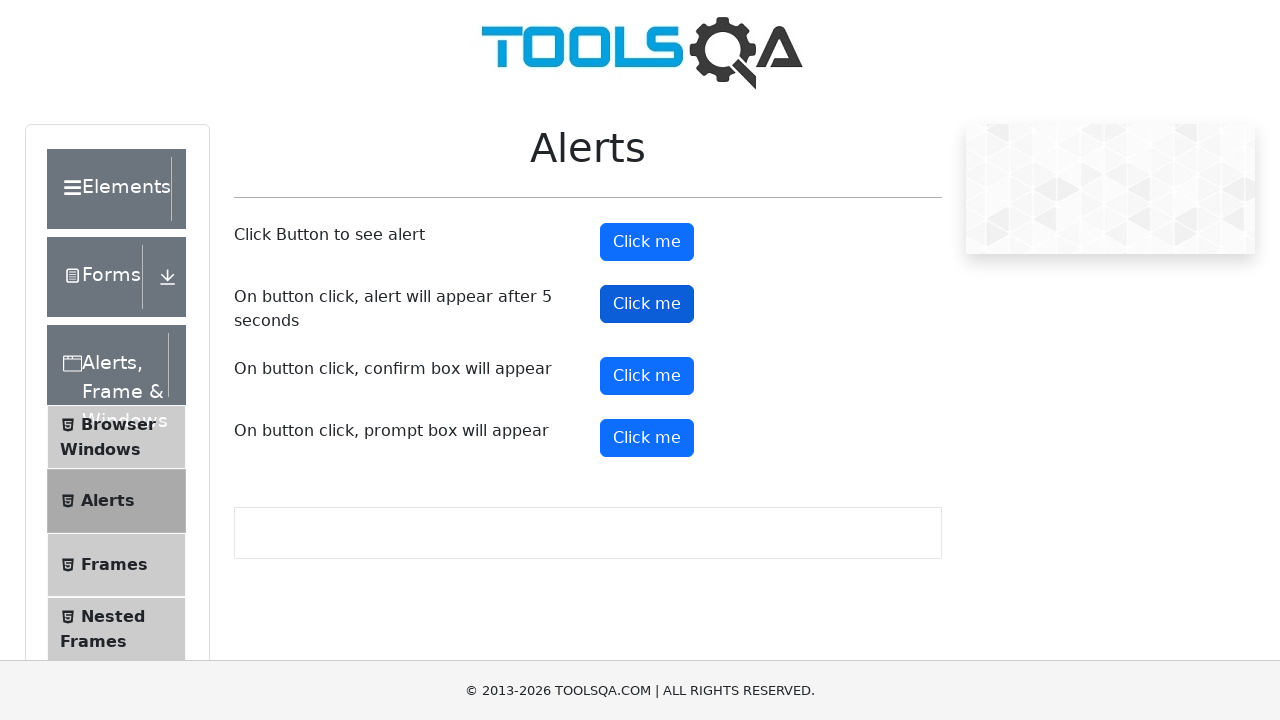

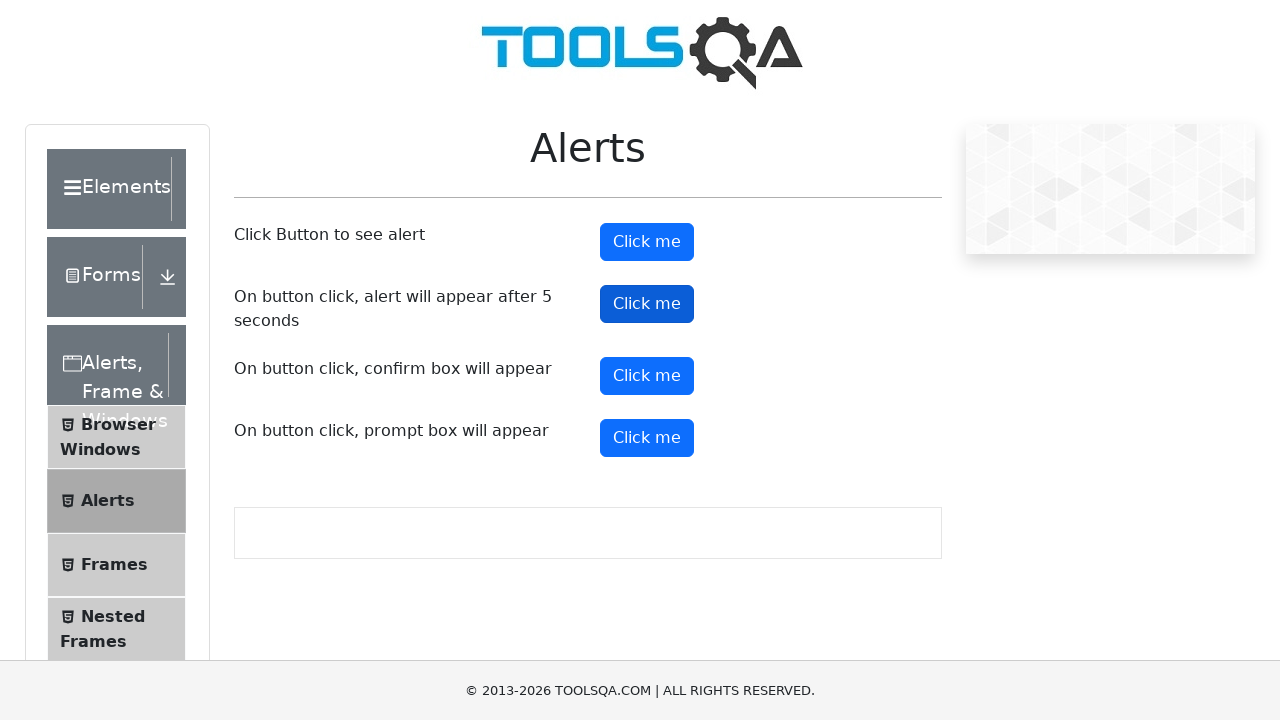